Tests jQuery UI menu navigation by clicking through menu items (Enabled > Downloads > PDF) and verifying that a PDF file download is triggered with the expected filename.

Starting URL: https://the-internet.herokuapp.com/jqueryui/menu

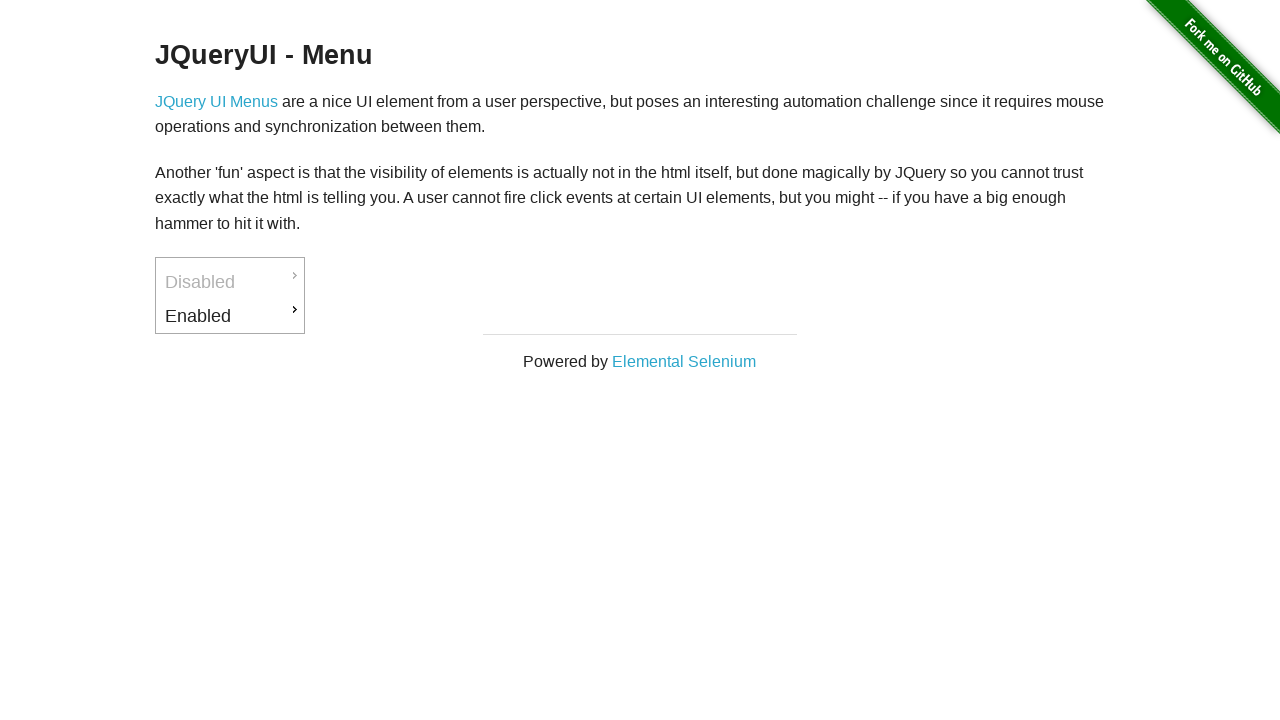

Clicked 'Enabled' menu item at (230, 316) on internal:role=link[name="Enabled"i]
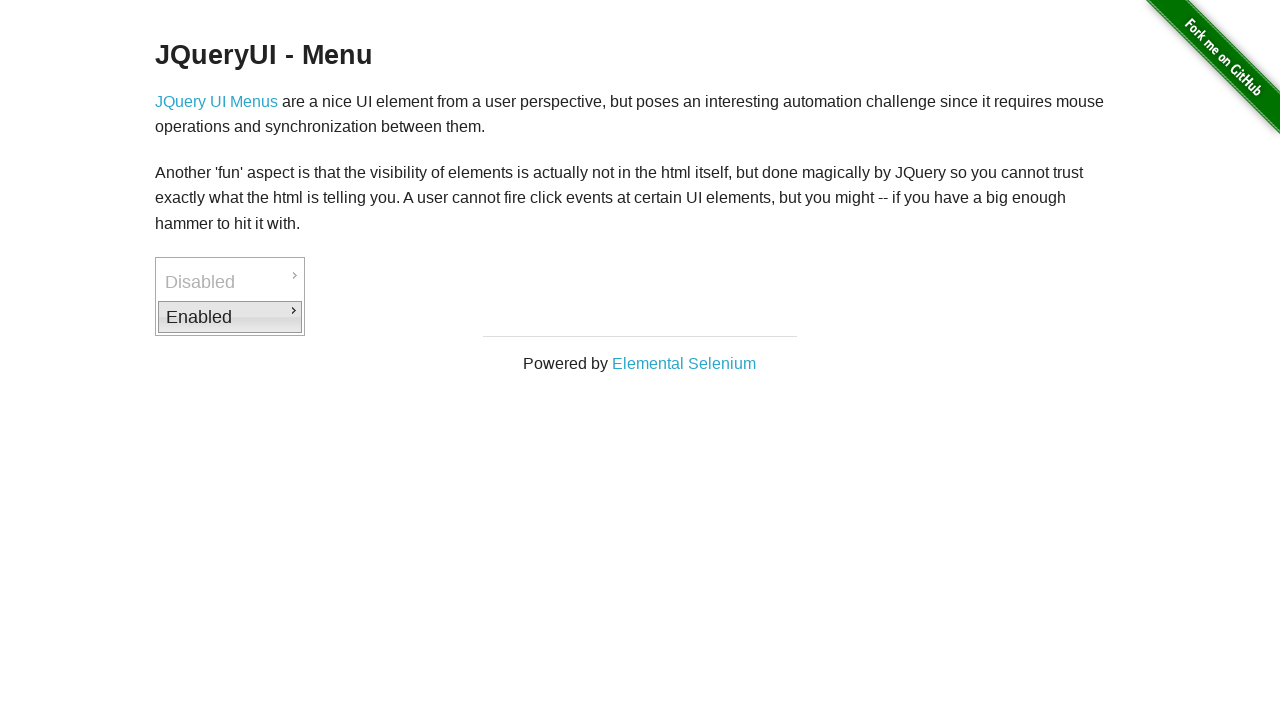

Clicked 'Downloads' submenu item at (376, 319) on internal:role=link[name="Downloads"i]
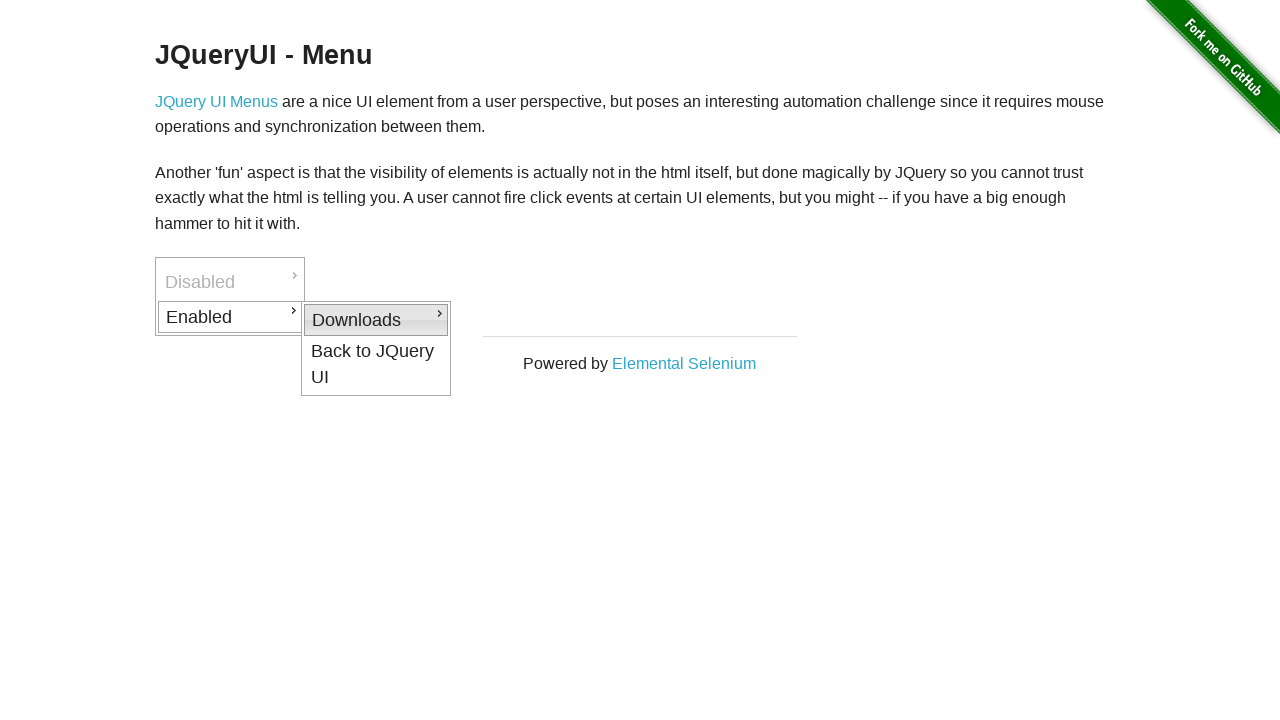

Clicked 'PDF' link to trigger download at (522, 322) on internal:role=link[name="PDF"i]
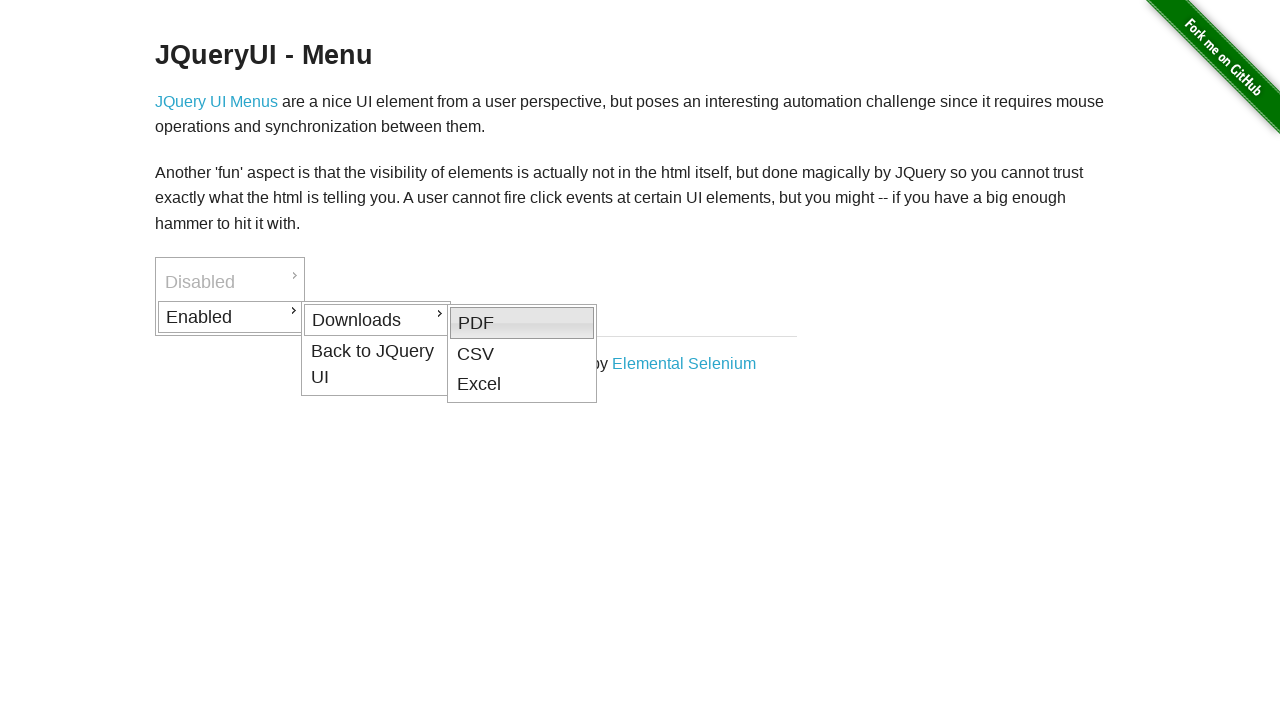

Verified downloaded file is 'menu.pdf'
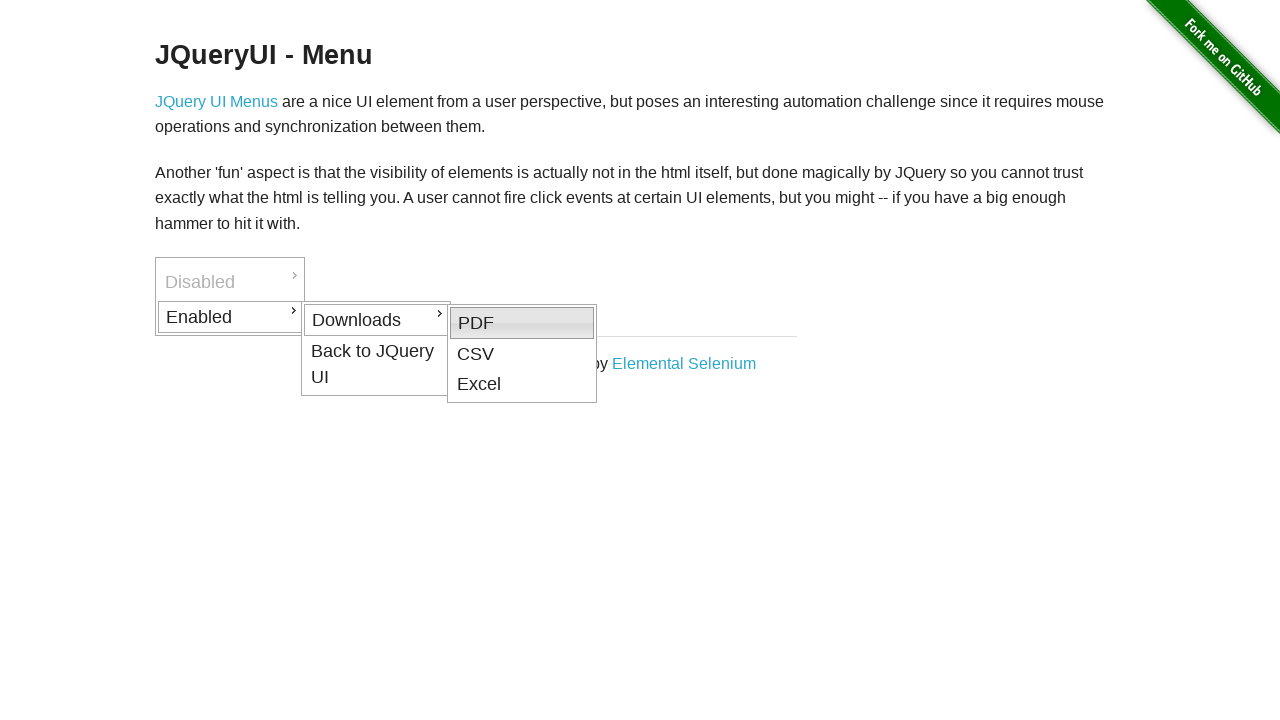

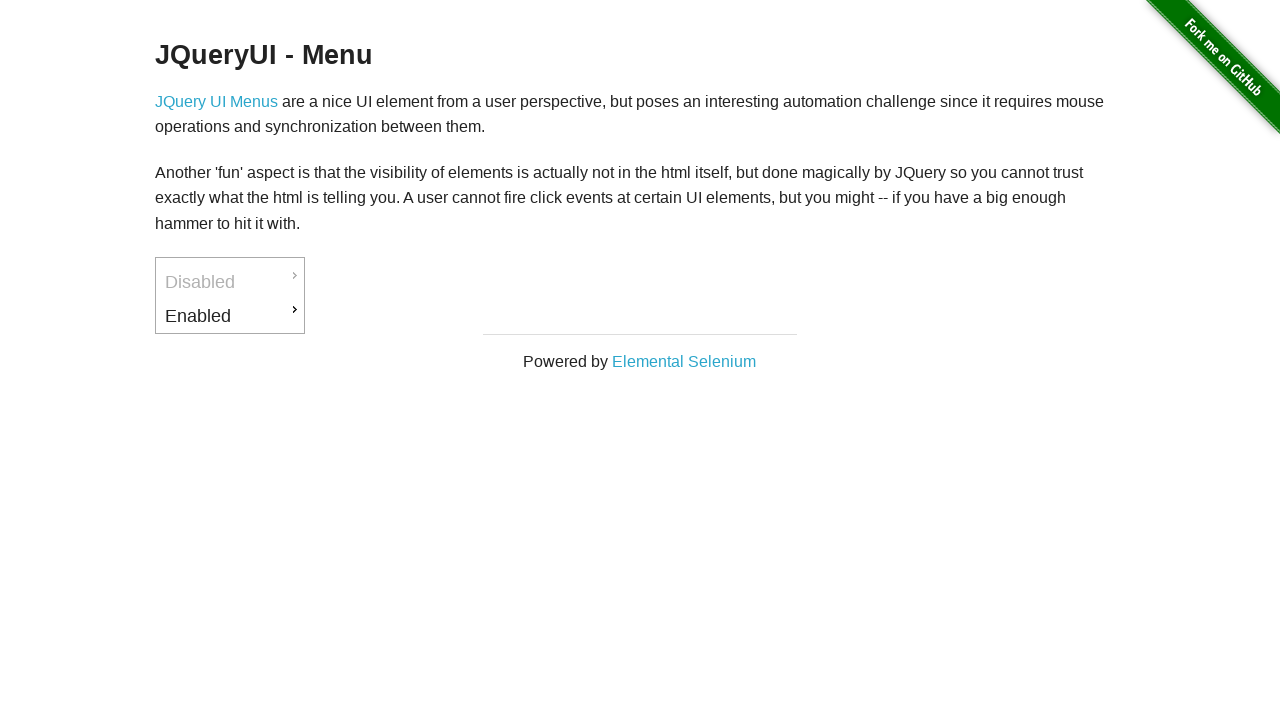